Verifies that the demoblaze.com website does not contain a "forgot password" link by checking the page source

Starting URL: https://www.demoblaze.com/

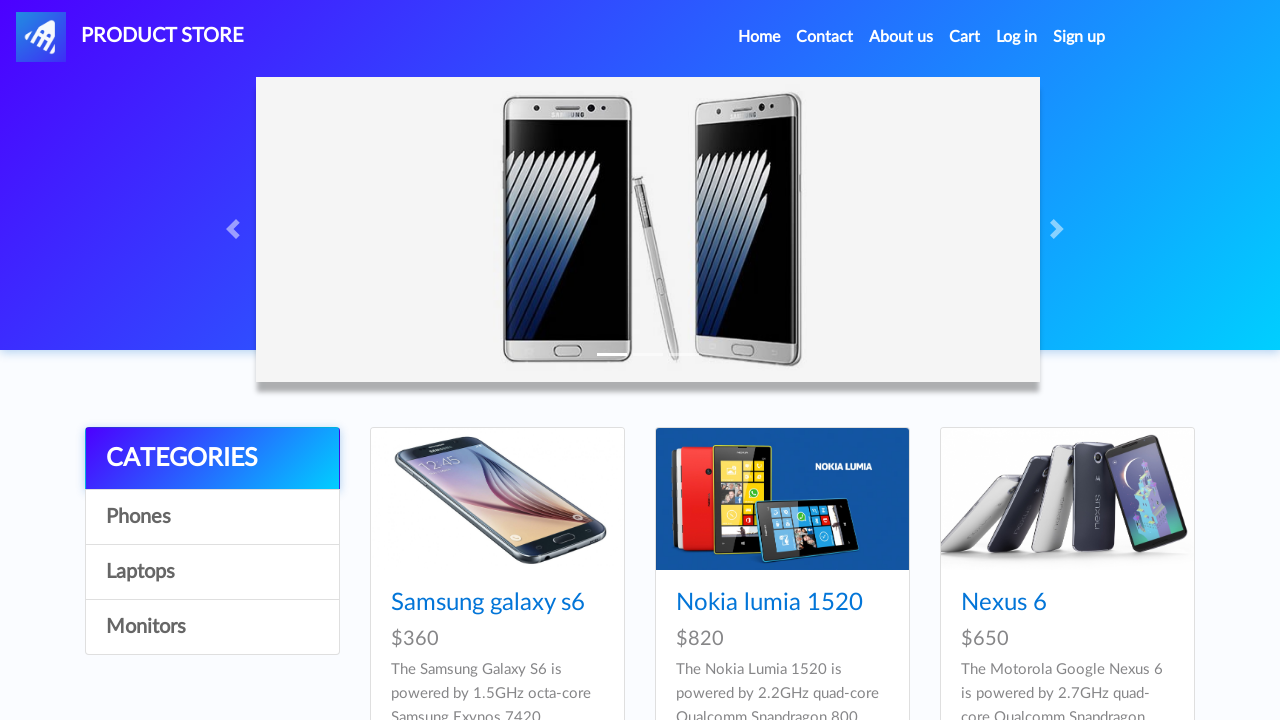

Waited for page to fully load (domcontentloaded)
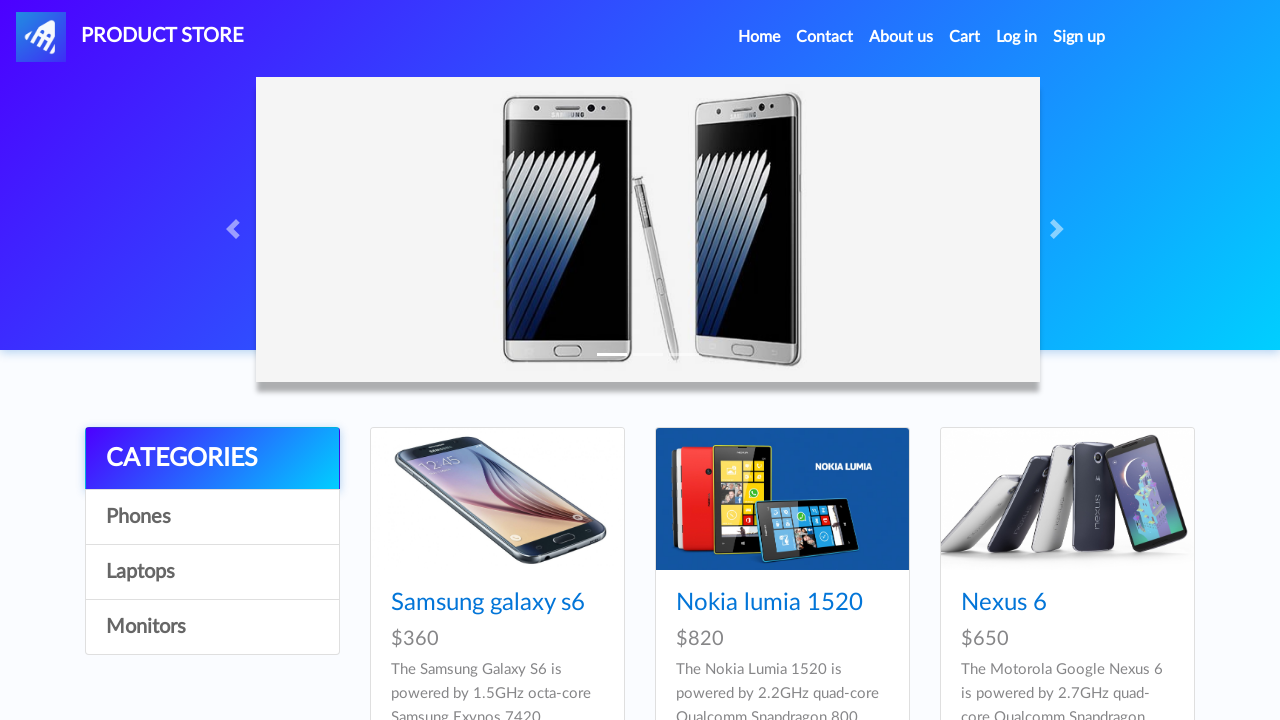

Retrieved page content
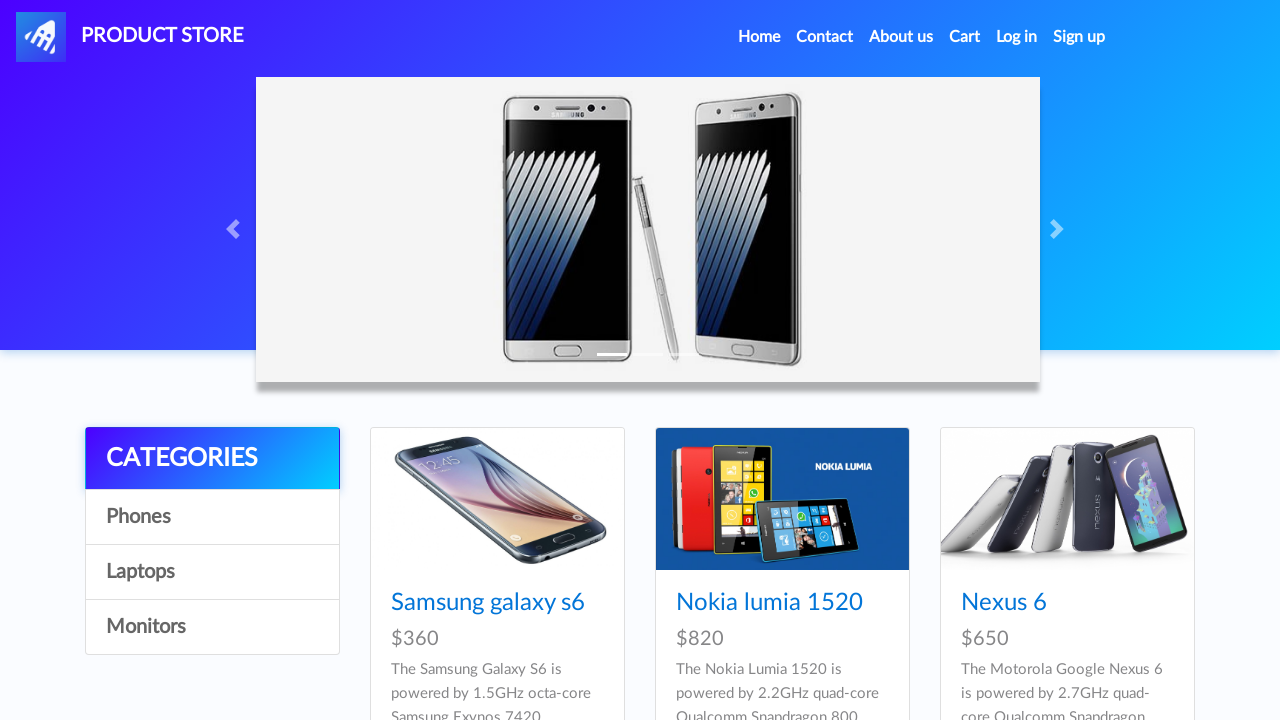

Verified that page does not contain 'forgot' text - no forgot password link found
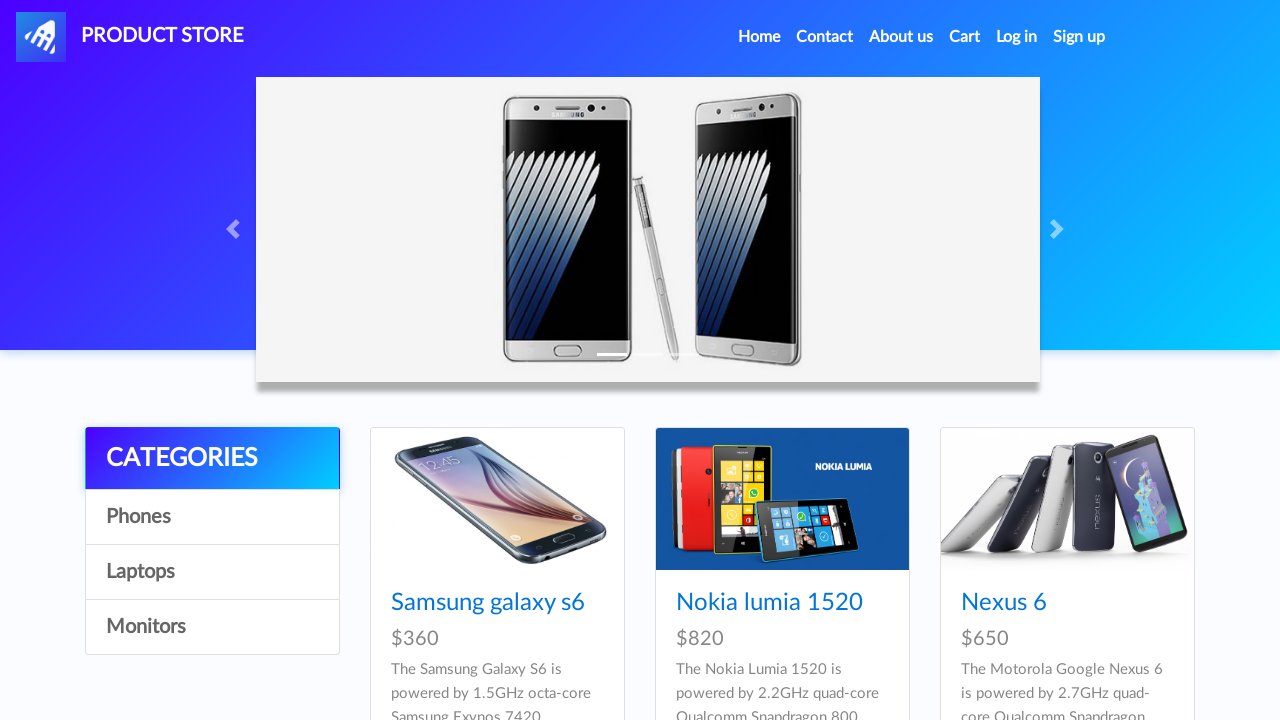

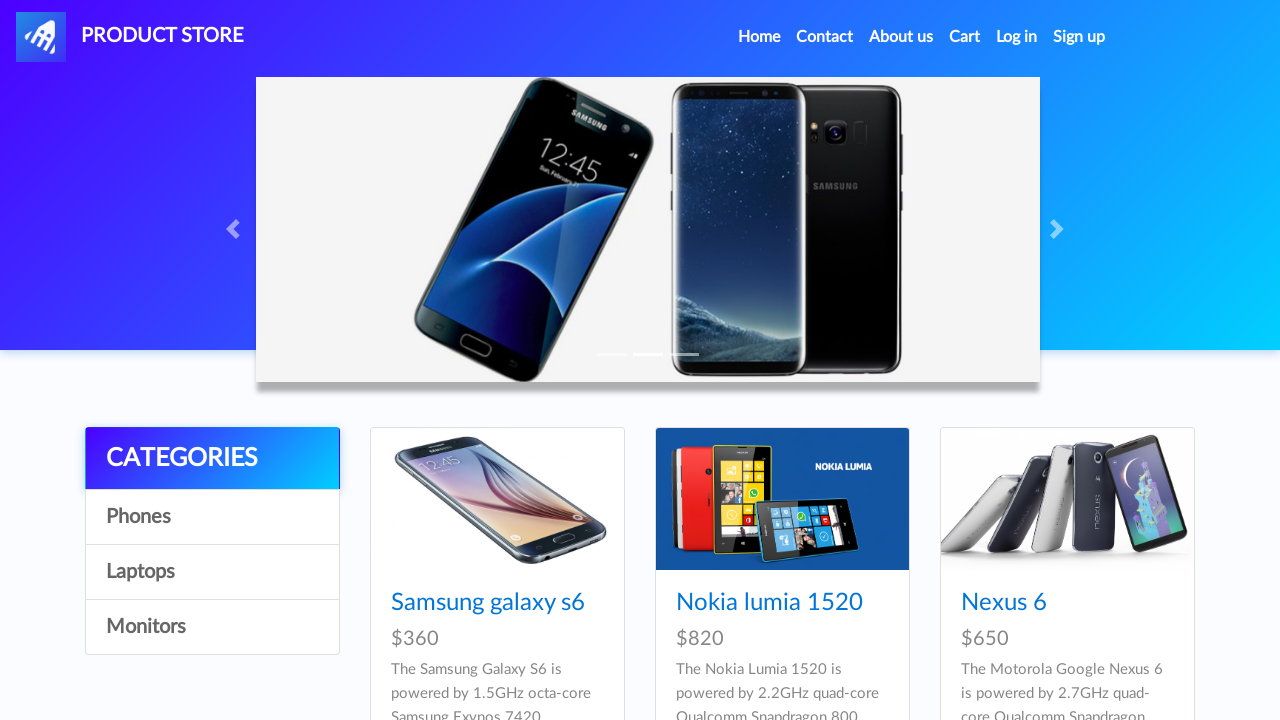